Navigates to the Guru99 Selenium tutorial page and maximizes the browser window

Starting URL: https://www.guru99.com/selenium-tutorial.html

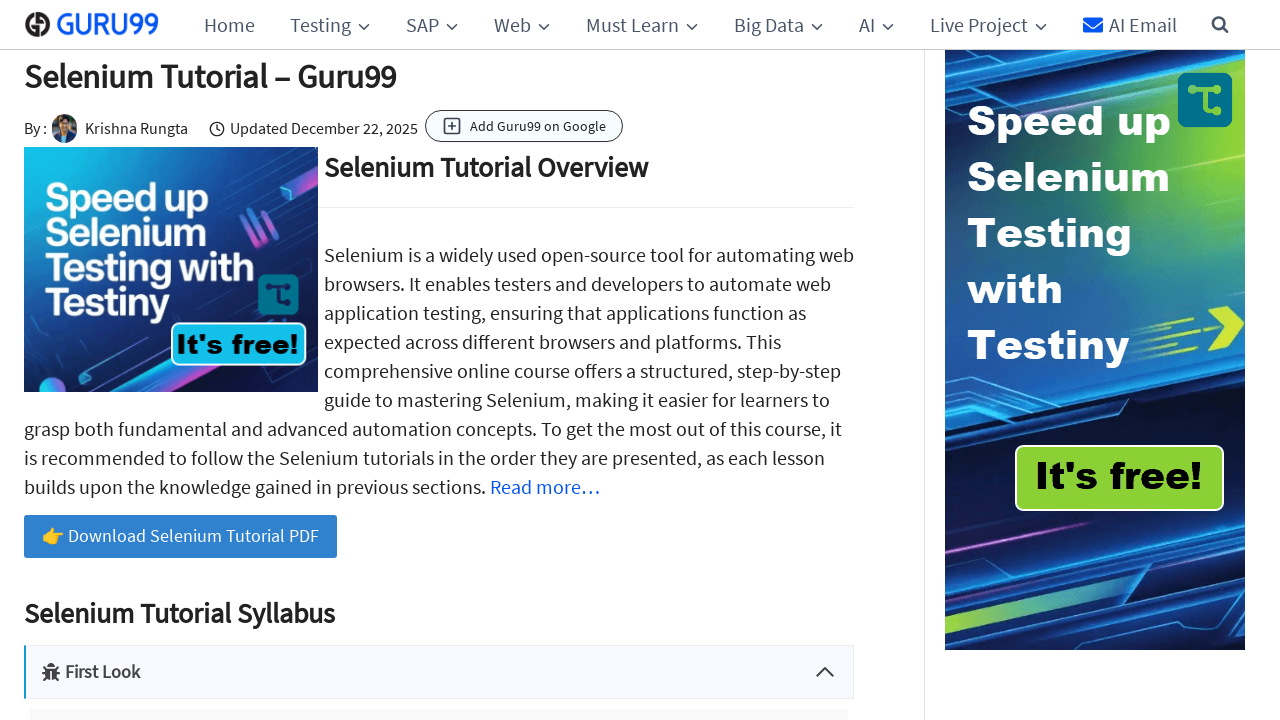

Set viewport size to 1920x1080
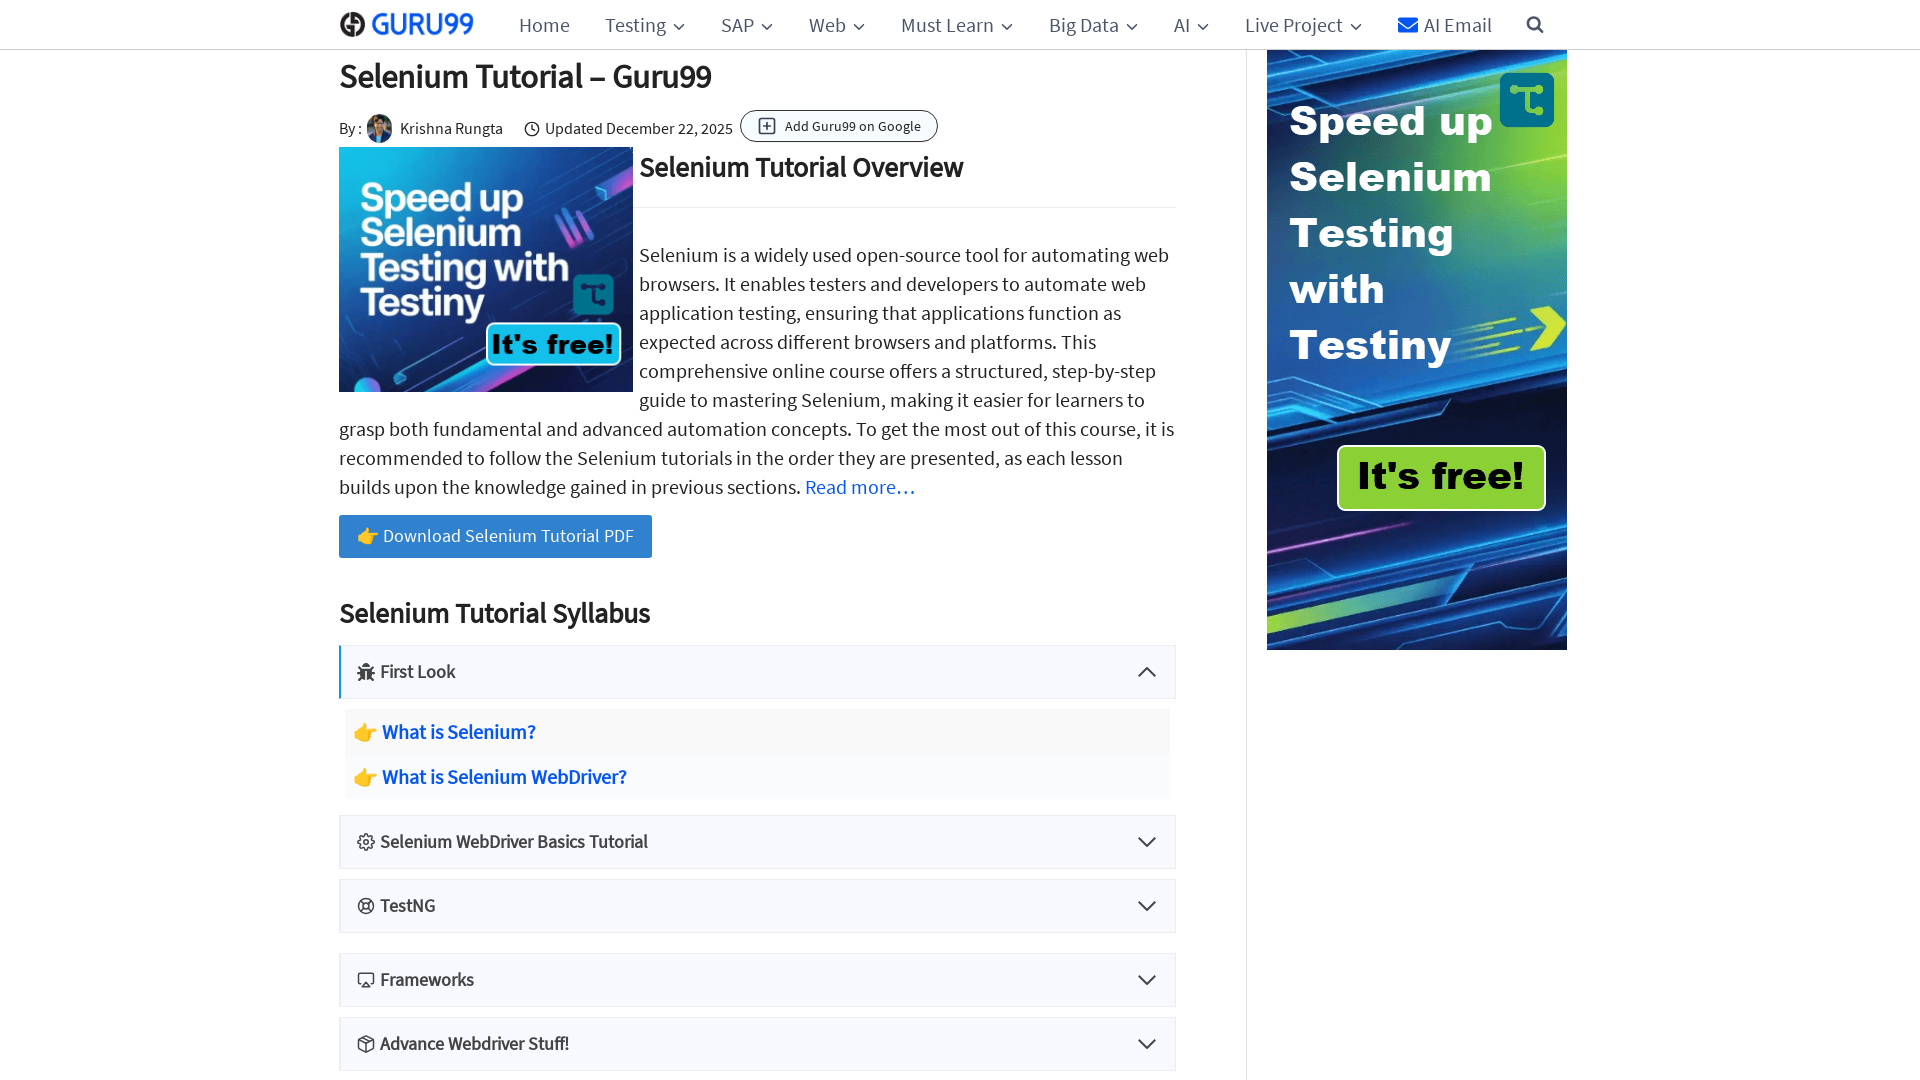

Page fully loaded (domcontentloaded)
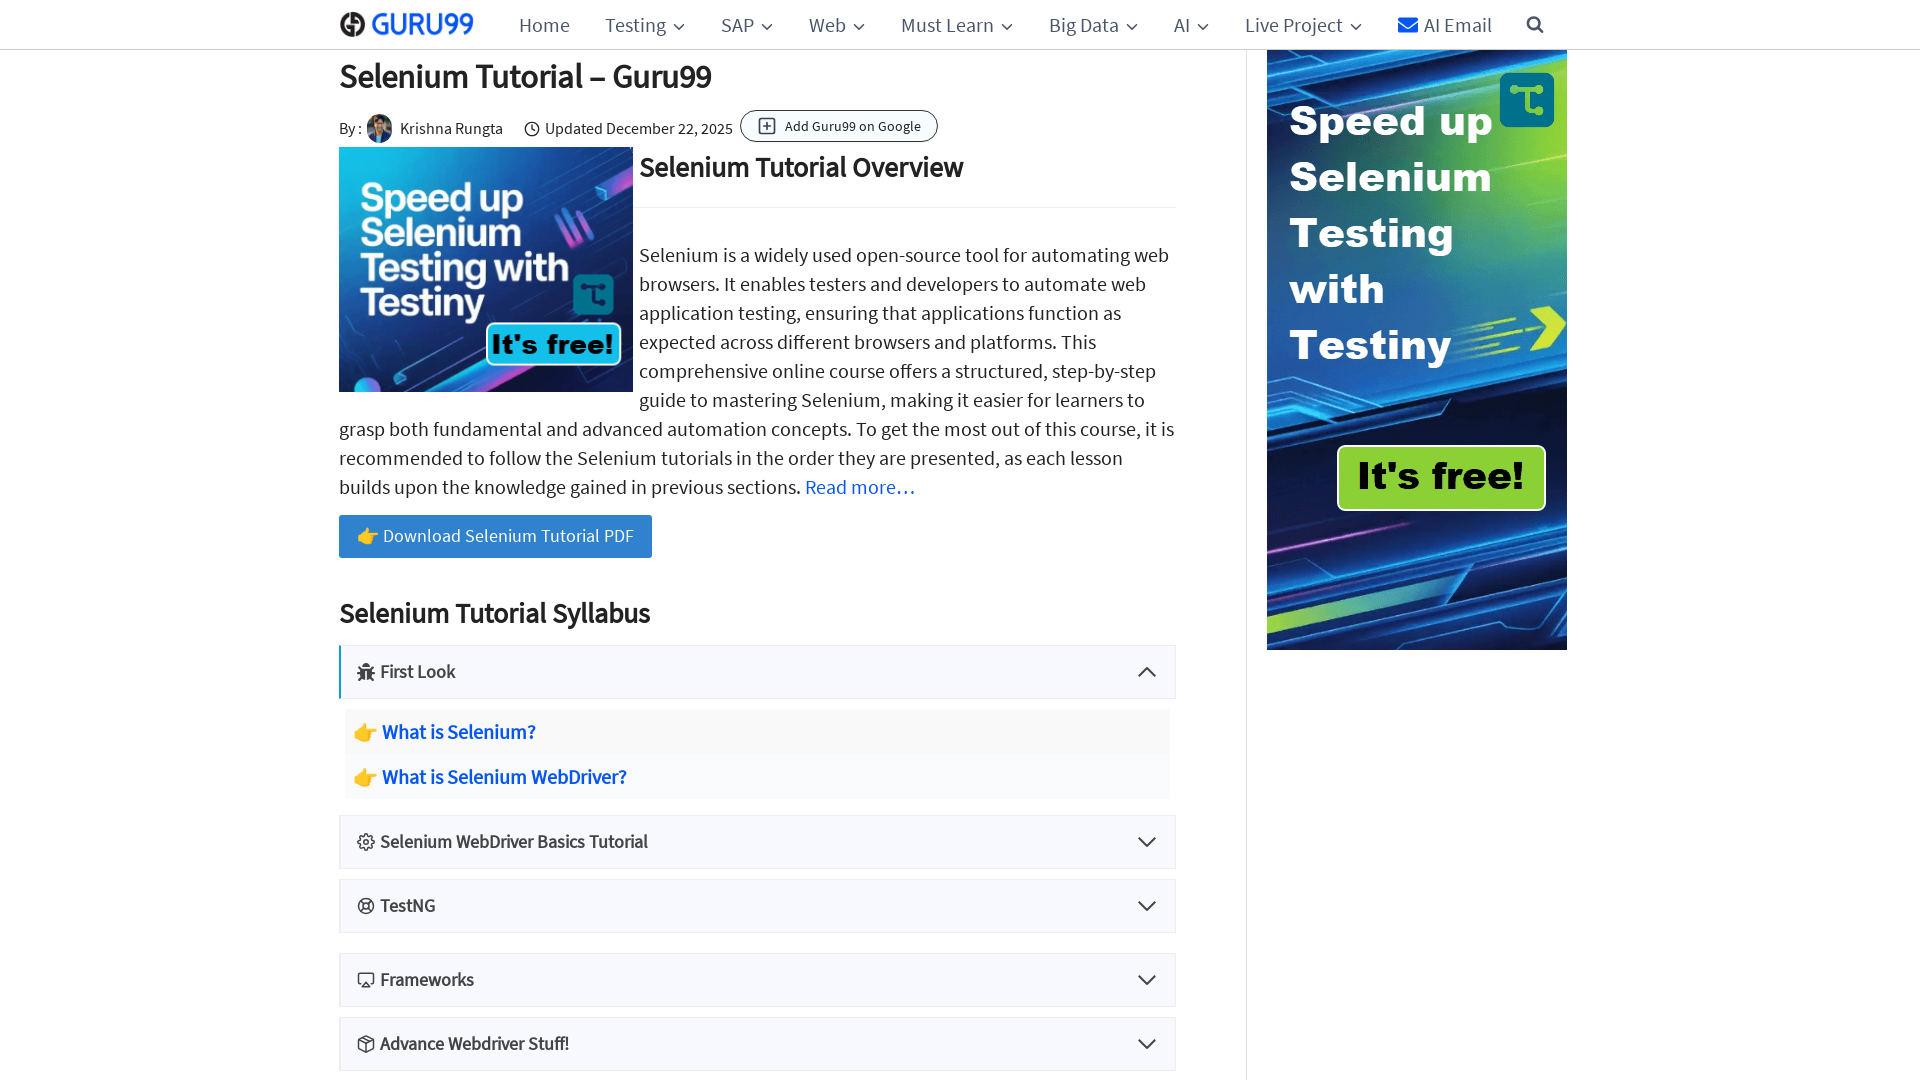

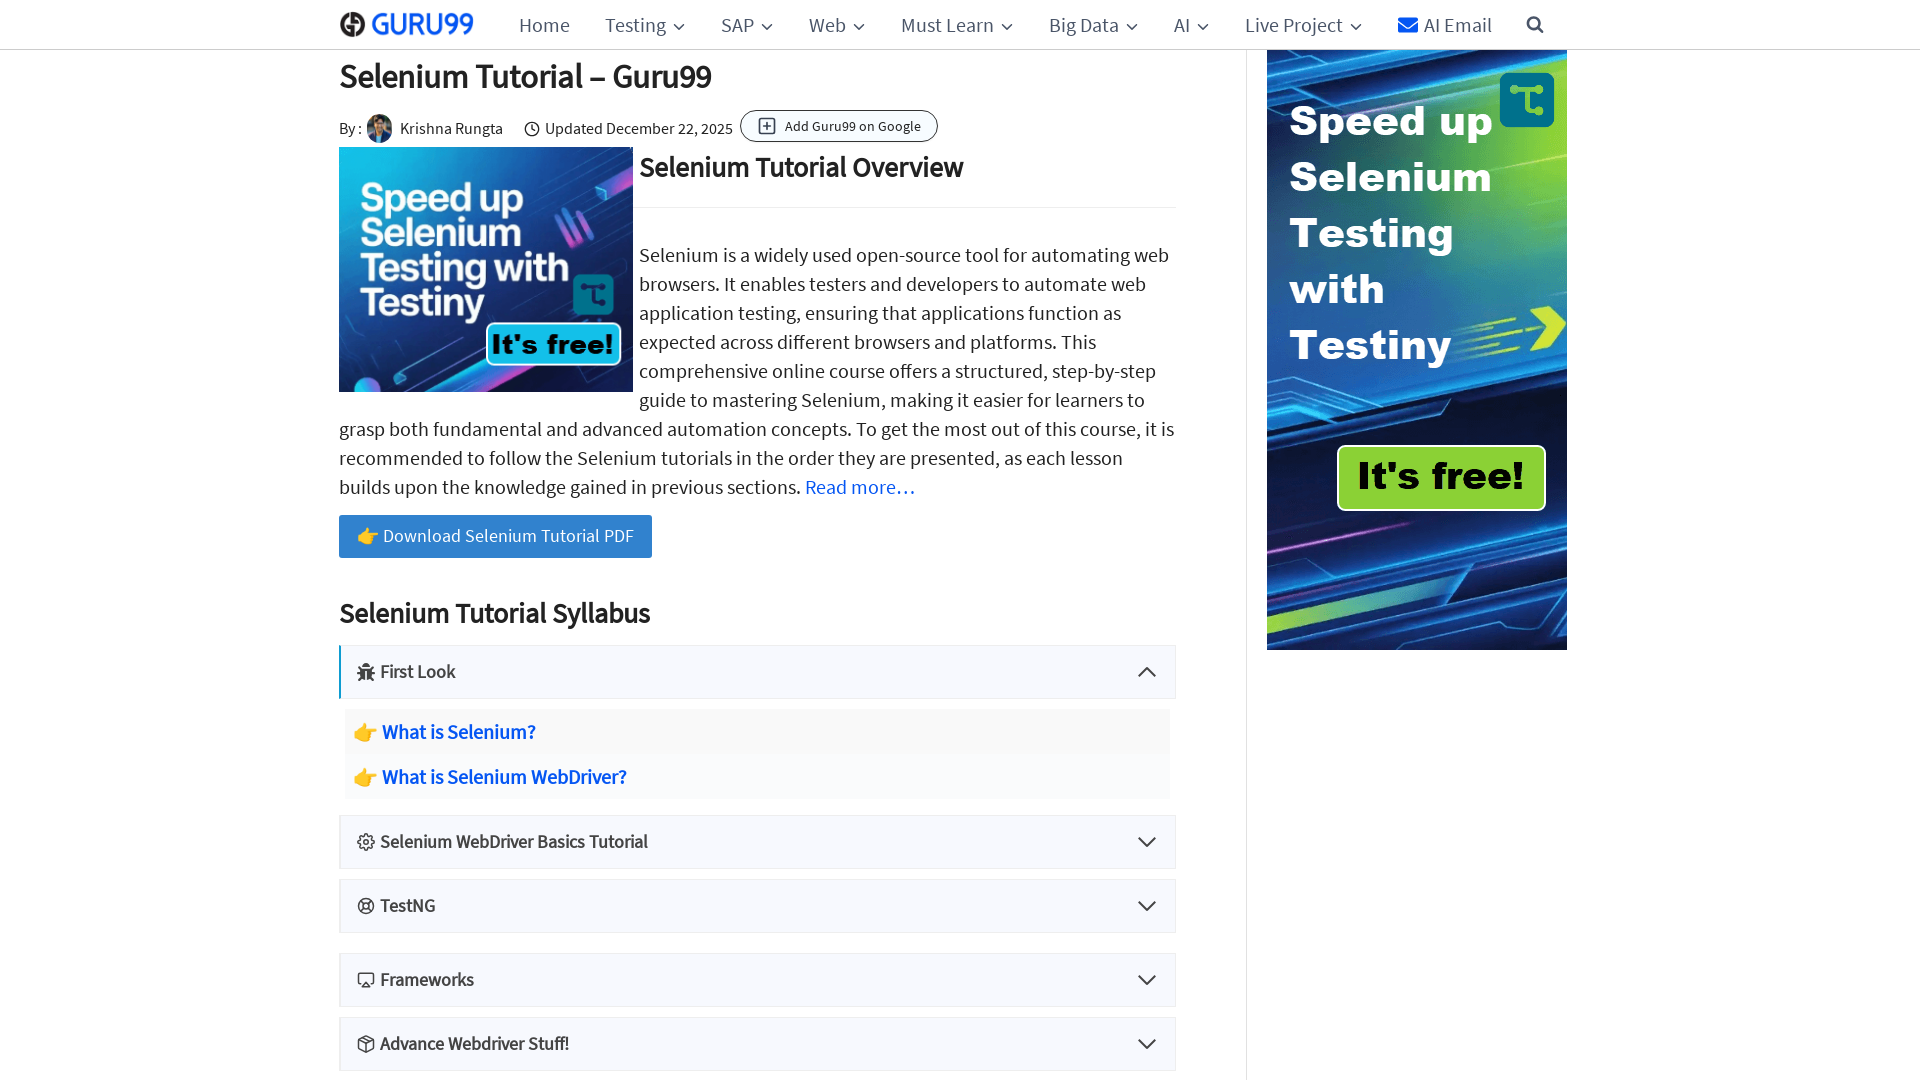